Tests the forgot password functionality on a practice website by clicking the "Forgot your password?" link, clicking the reset password button, and verifying the password message is displayed.

Starting URL: https://rahulshettyacademy.com/locatorspractice/

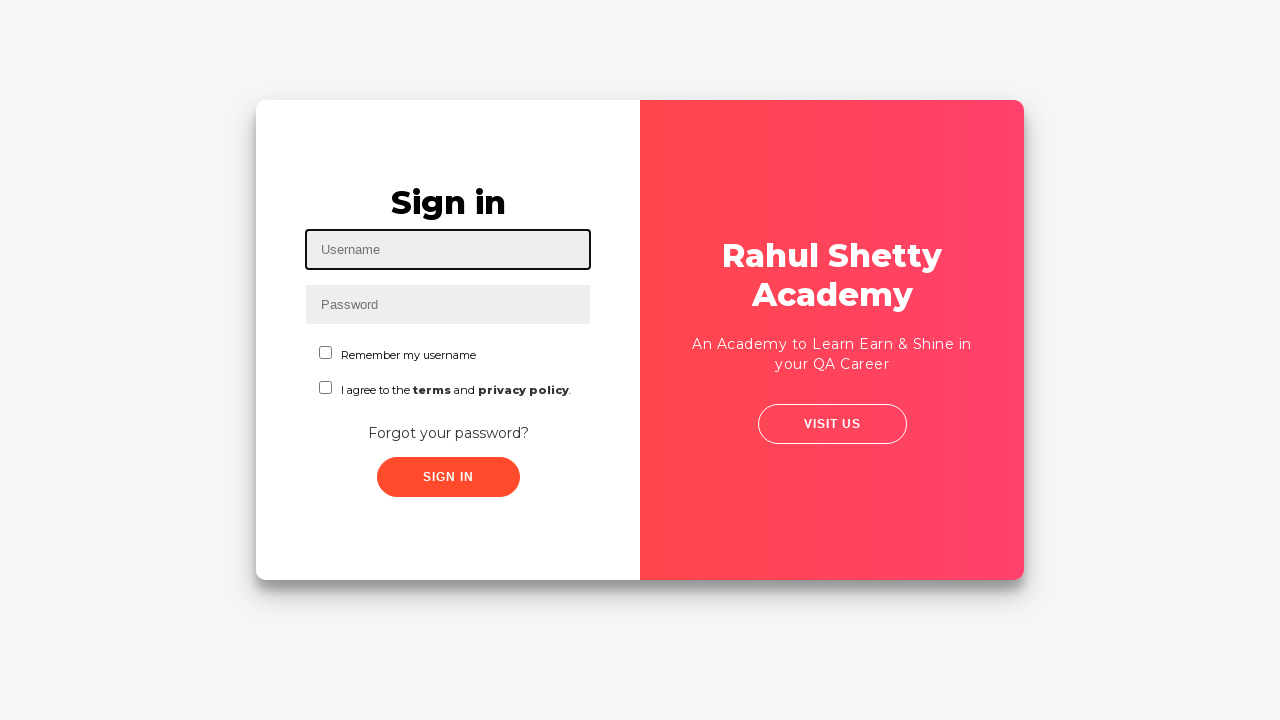

Clicked 'Forgot your password?' link at (448, 433) on text=Forgot your password?
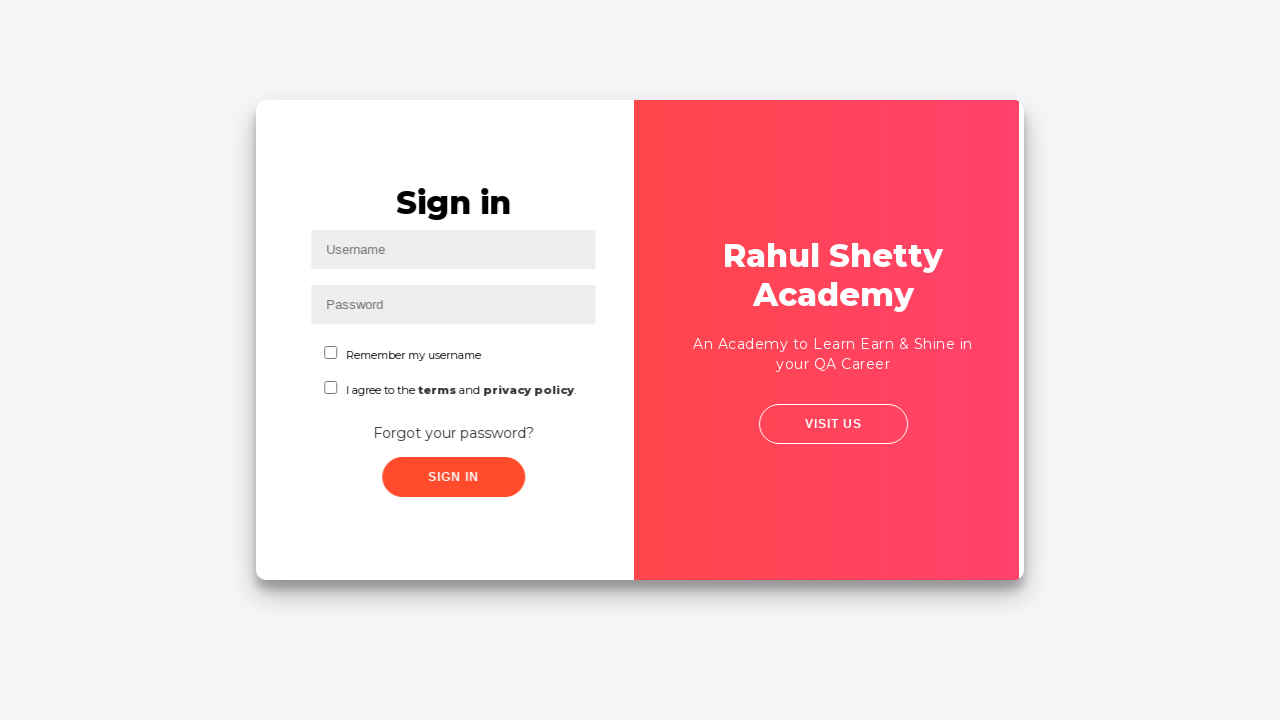

Waited 2 seconds for forgot password form to appear
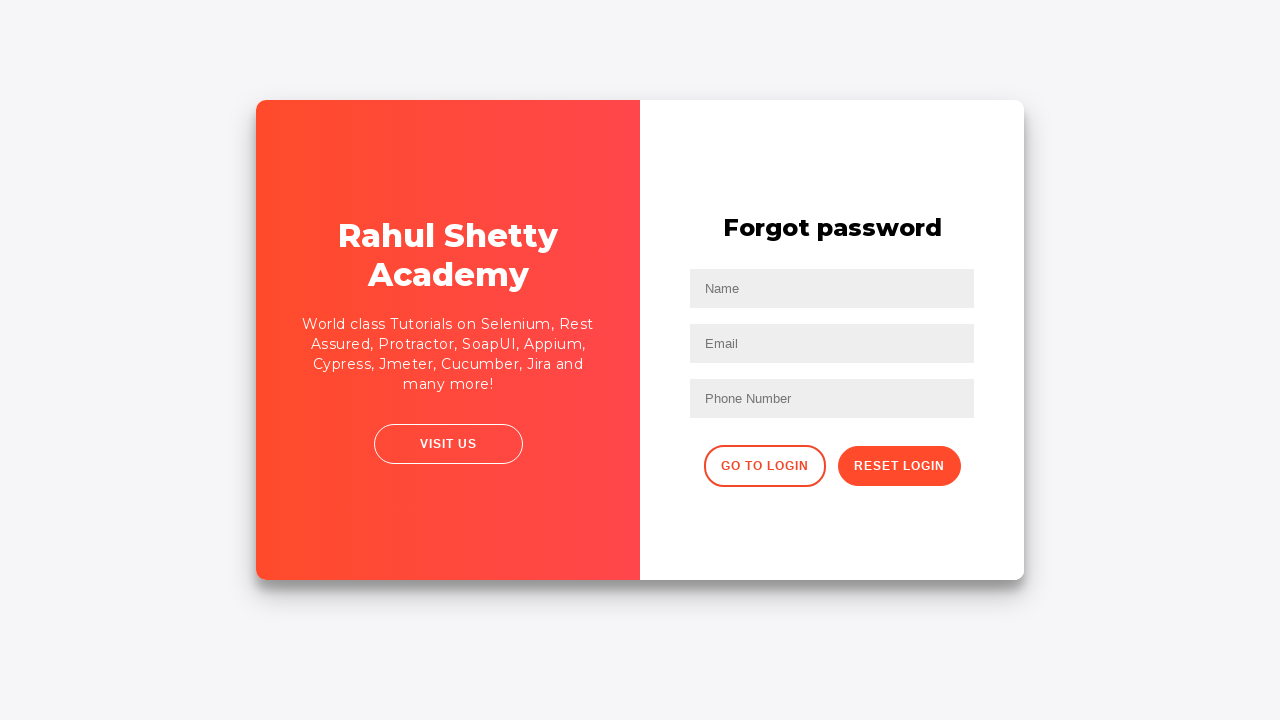

Clicked reset password button at (899, 466) on button.reset-pwd-btn
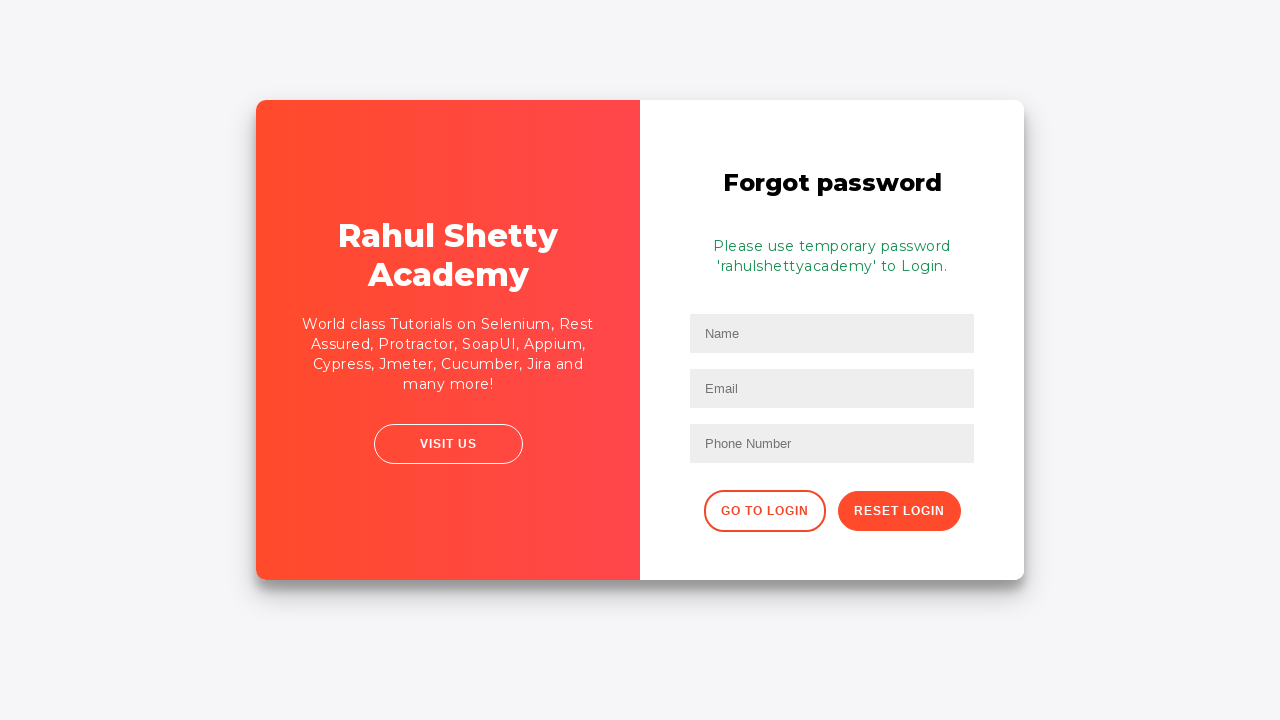

Password info message appeared on page
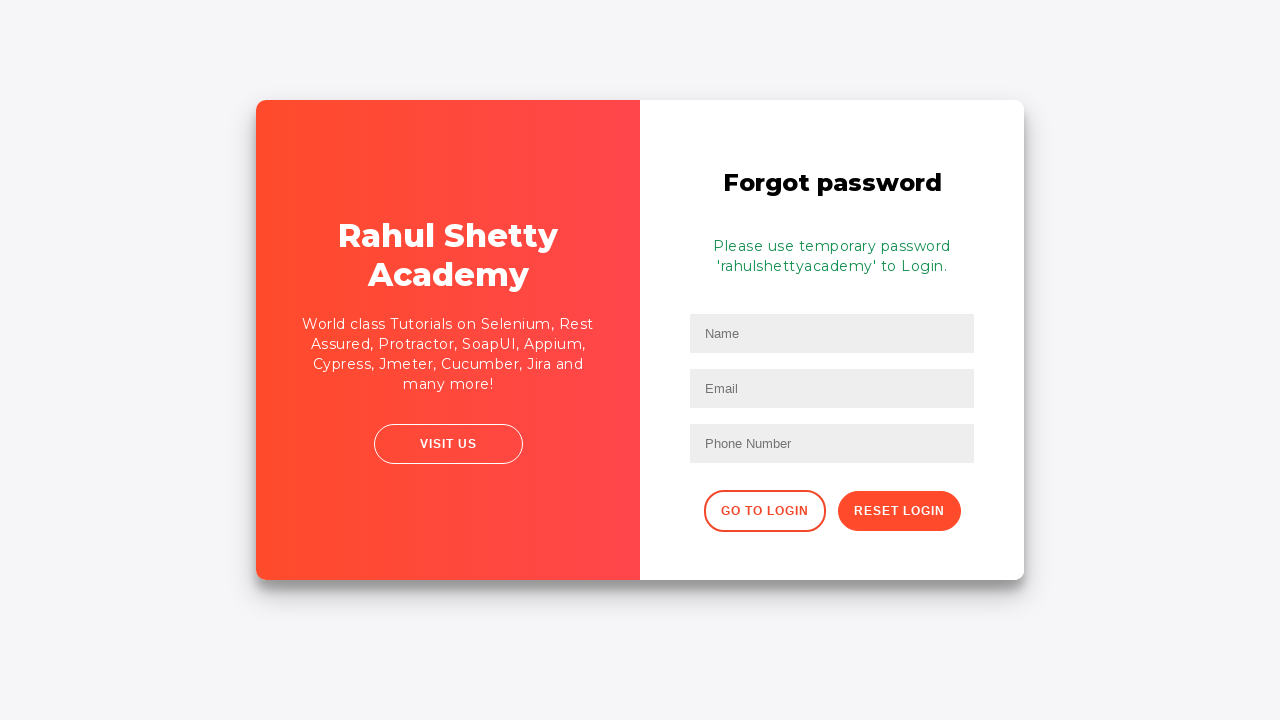

Retrieved password message: Please use temporary password 'rahulshettyacademy' to Login. 
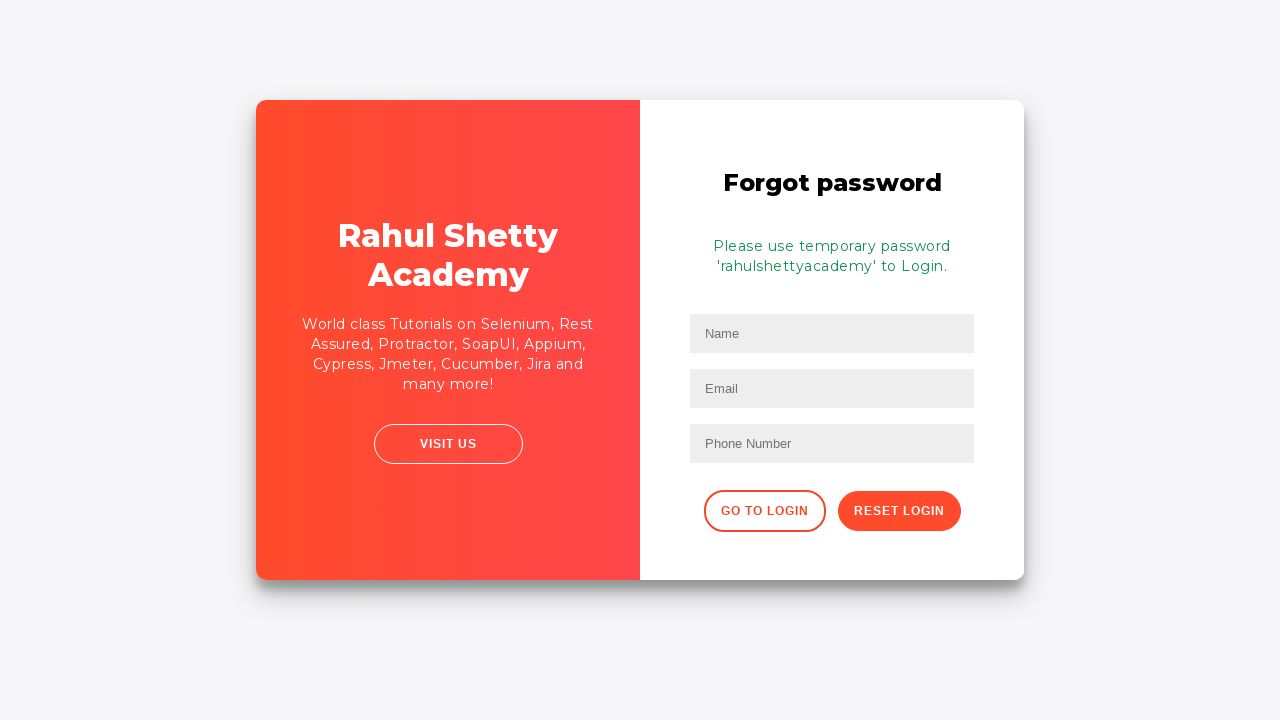

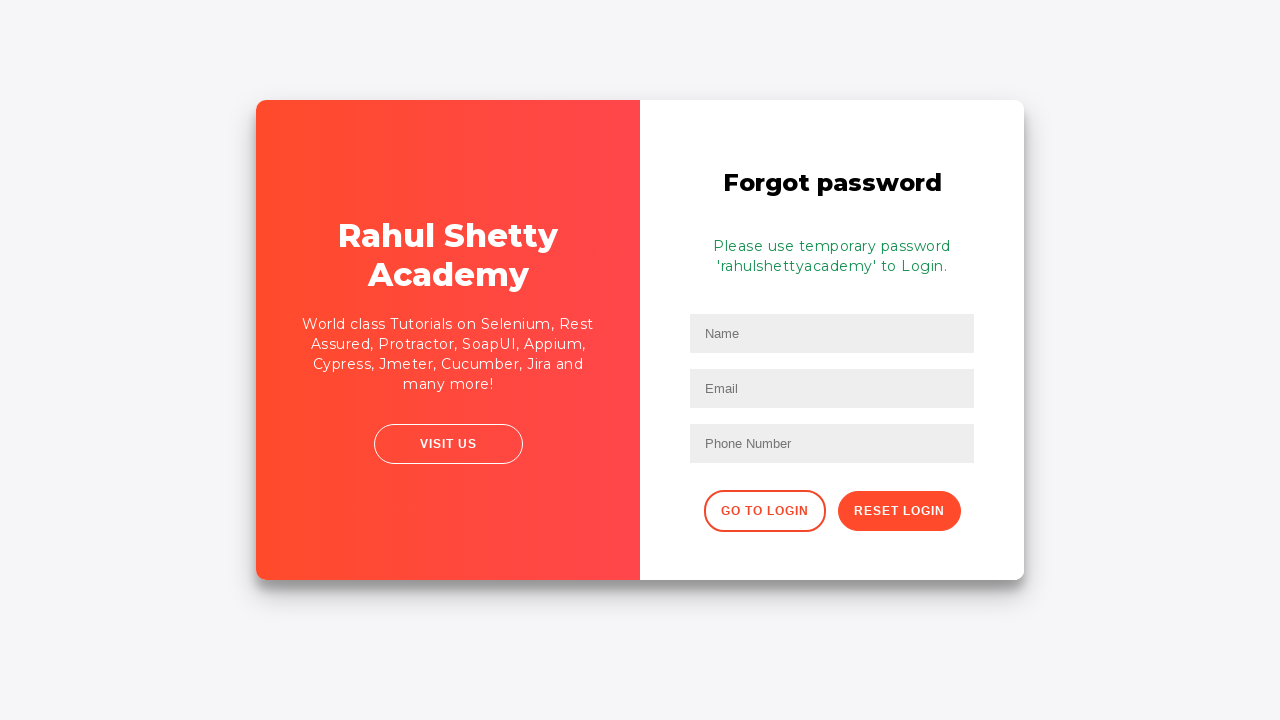